Reads two numbers from the page, calculates their sum, selects the result from a dropdown list, and submits the form

Starting URL: http://suninjuly.github.io/selects2.html

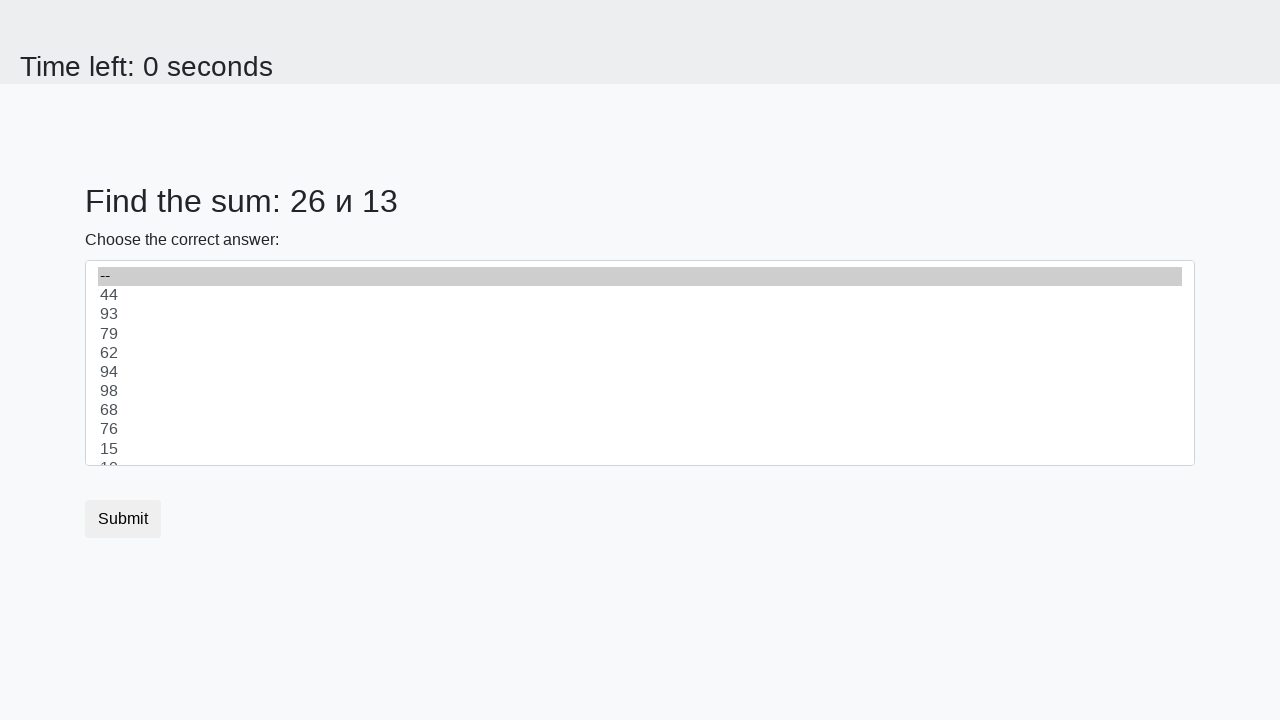

Navigated to the selects2 page
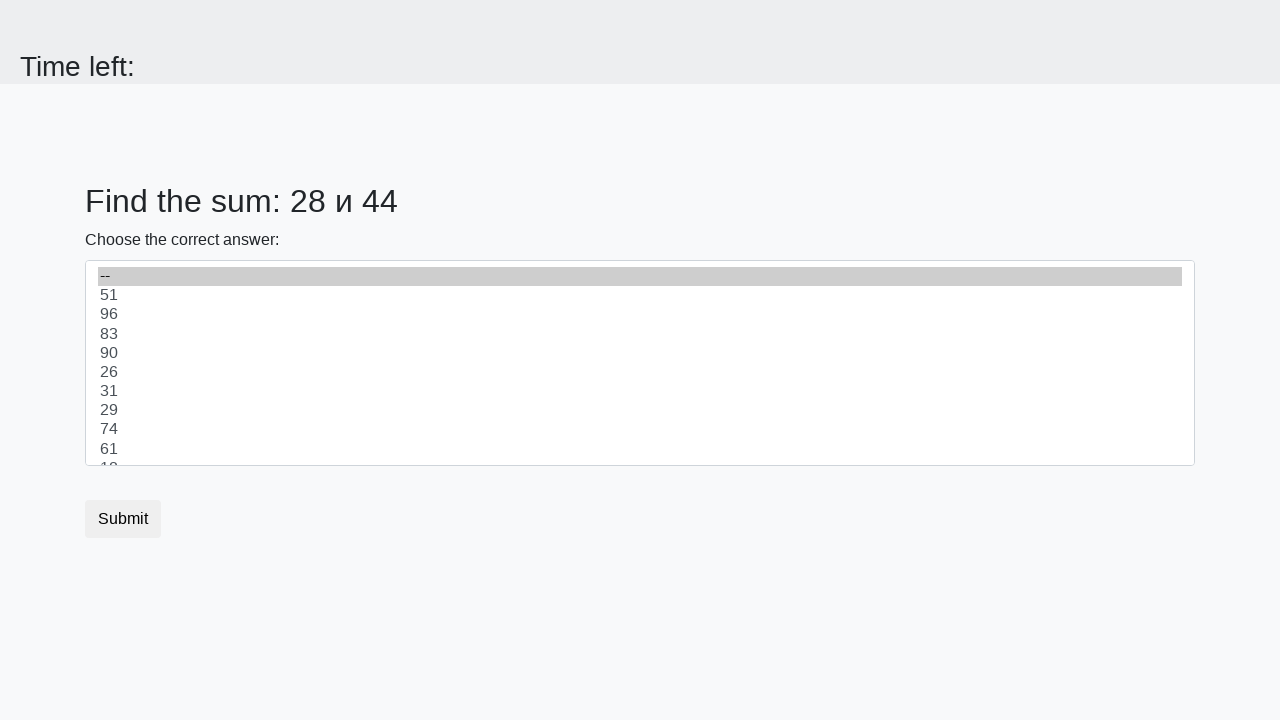

Read first number from the page
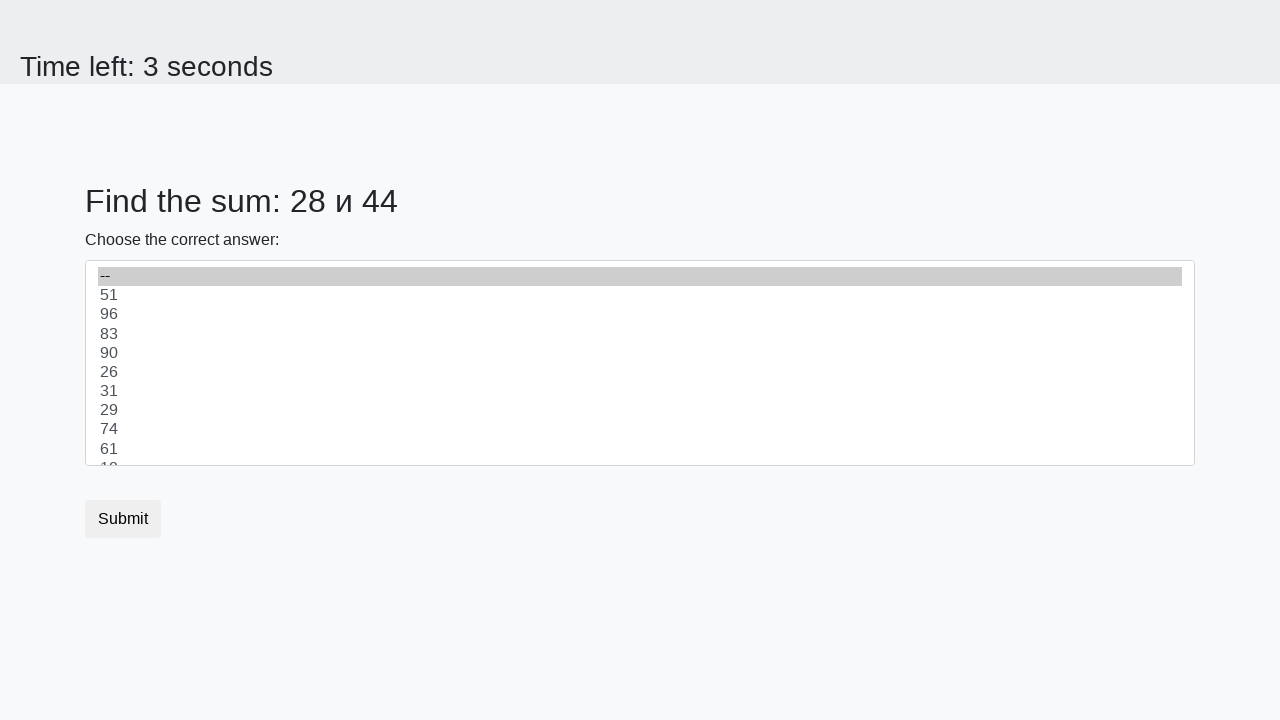

Read second number from the page
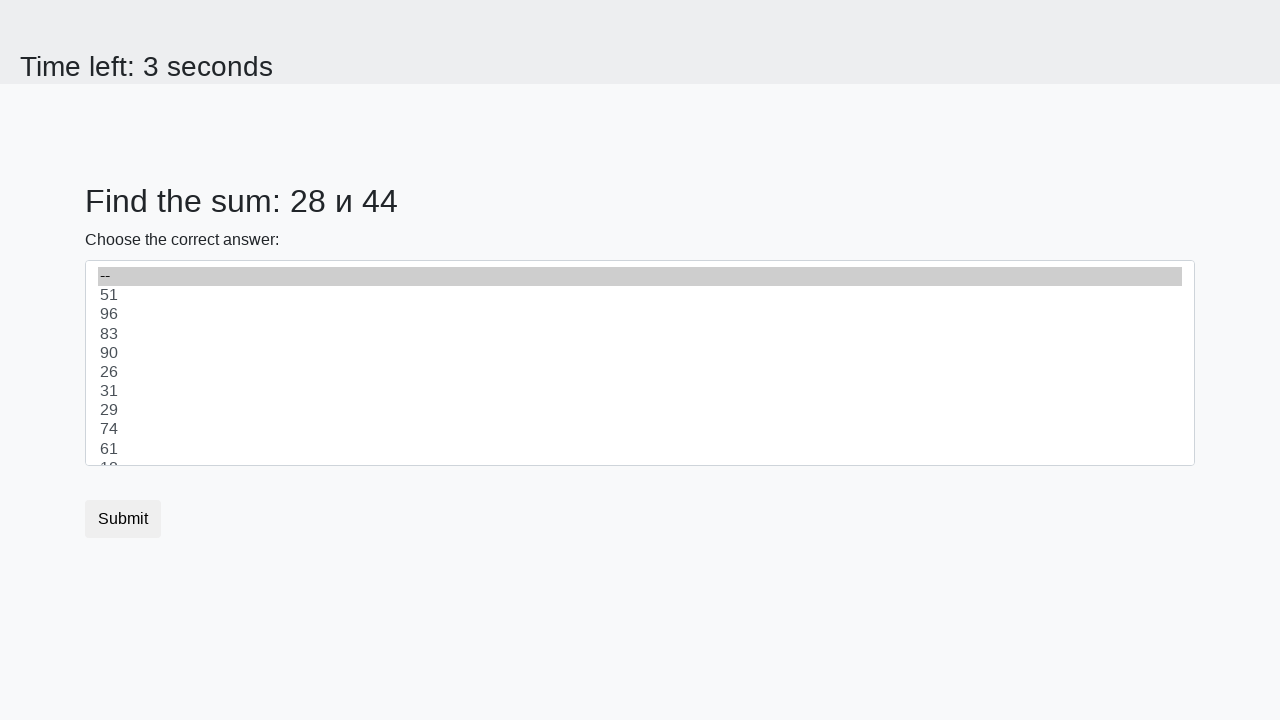

Calculated sum: 28 + 44 = 72
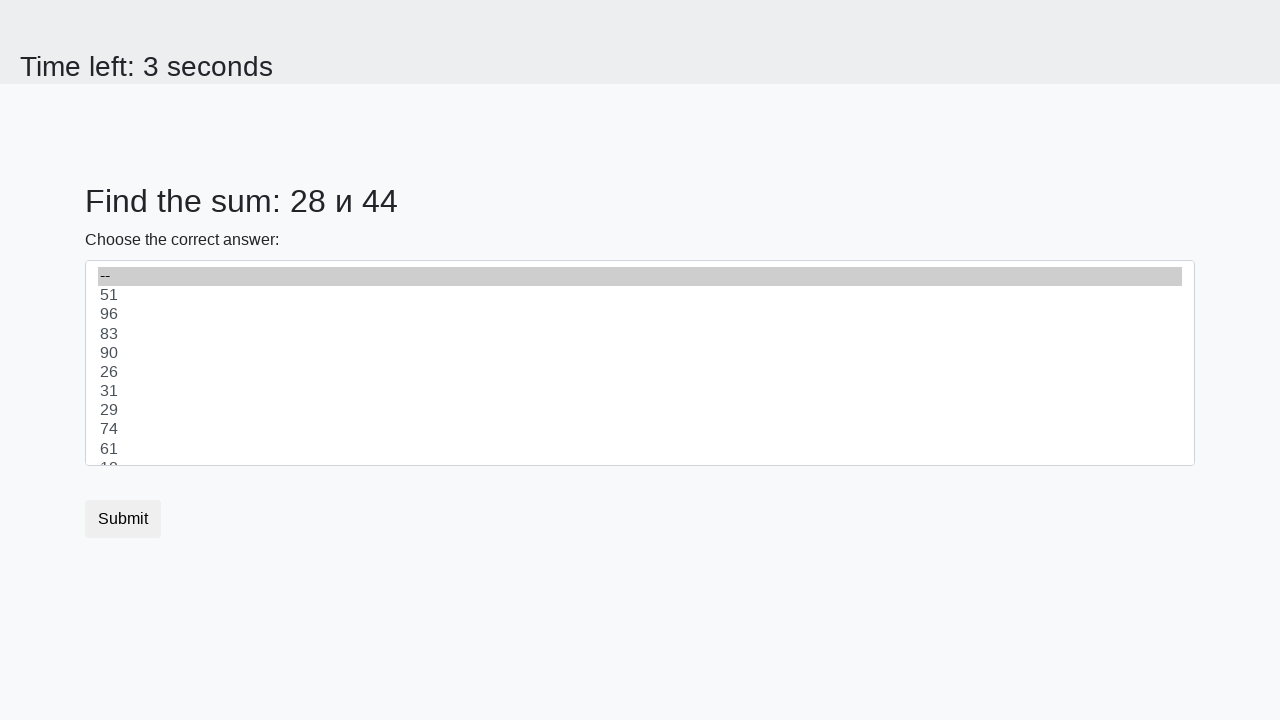

Selected sum value '72' from dropdown on #dropdown
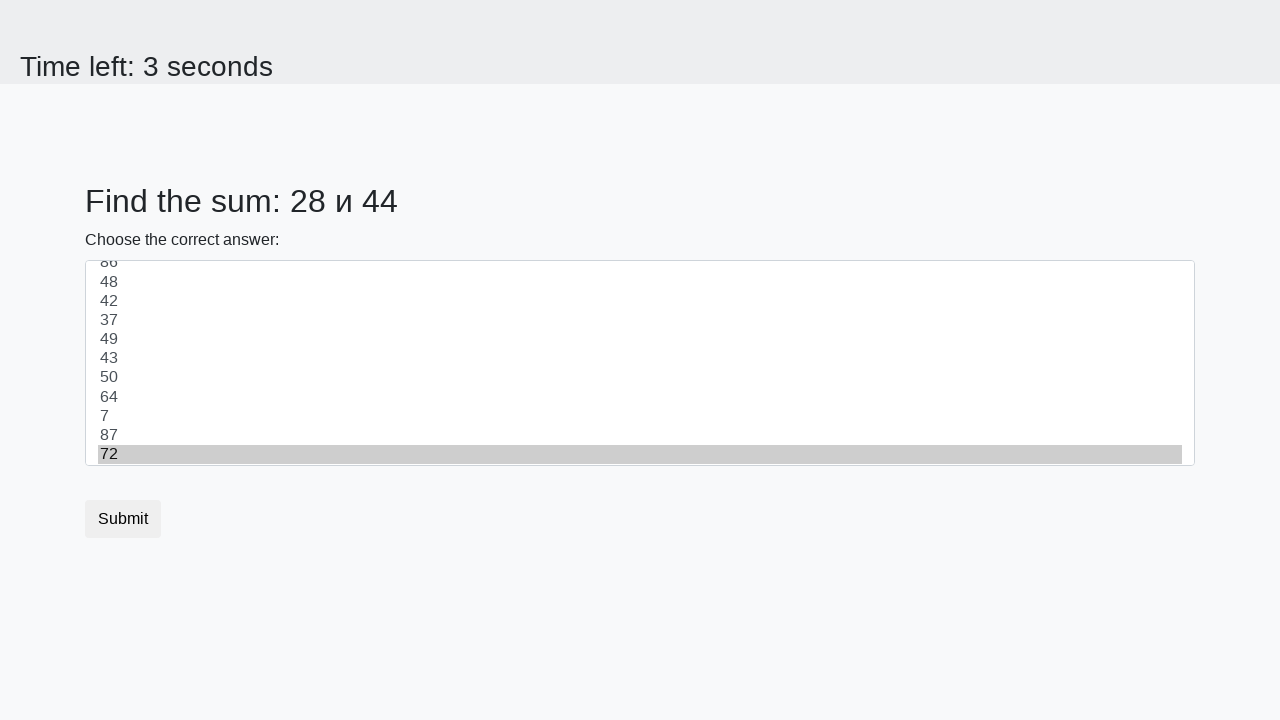

Clicked submit button to submit the form at (123, 519) on [type='submit']
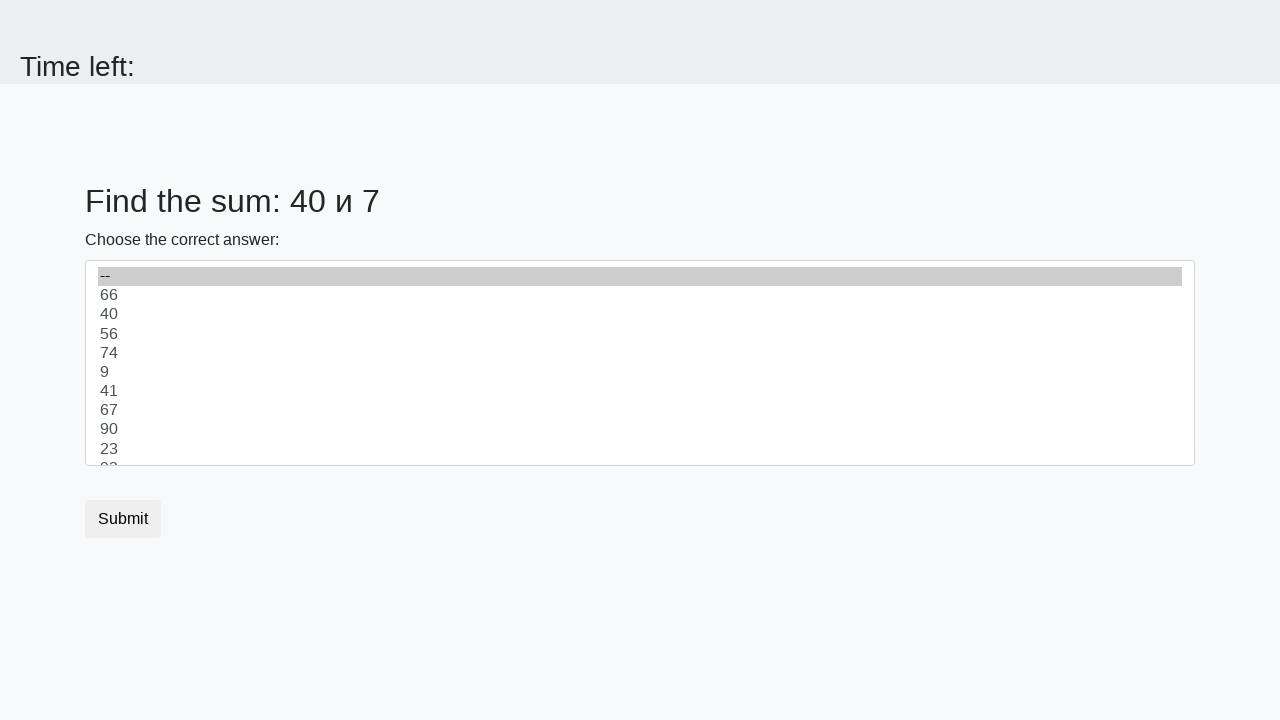

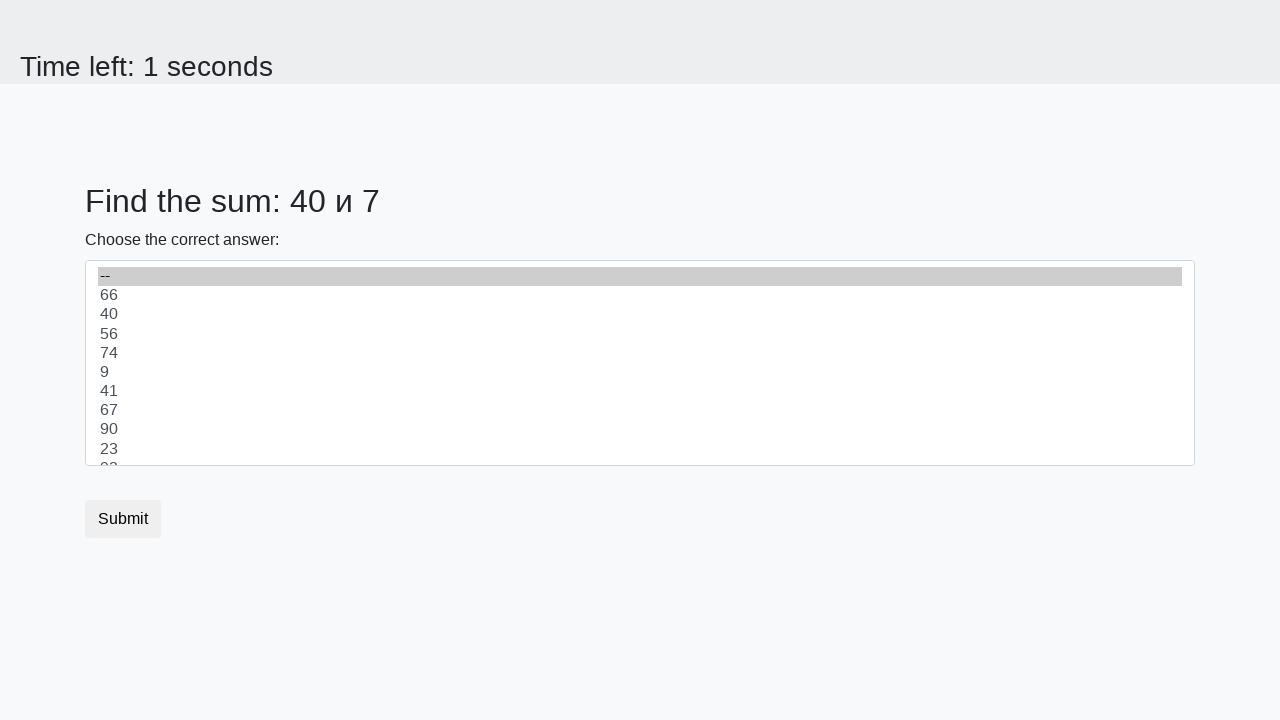